Tests editing a todo item by double-clicking it, changing the text, and pressing Enter.

Starting URL: https://demo.playwright.dev/todomvc

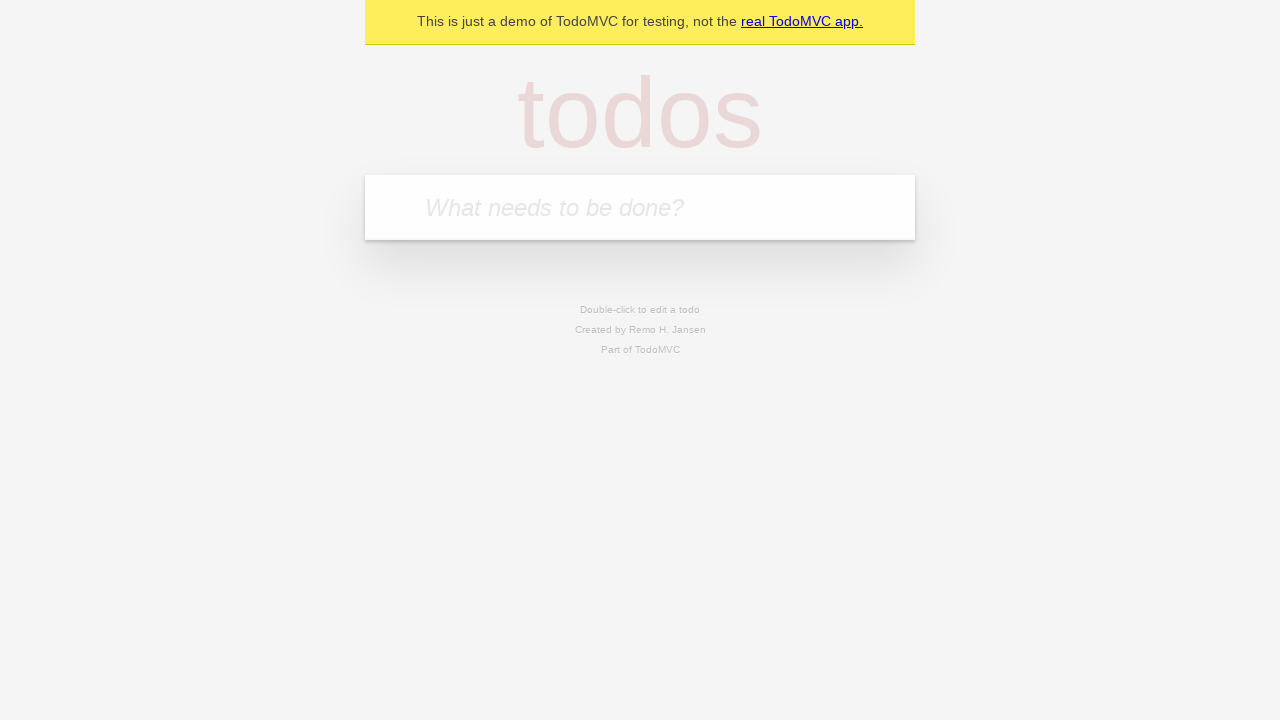

Filled first todo input with 'buy some cheese' on internal:attr=[placeholder="What needs to be done?"i]
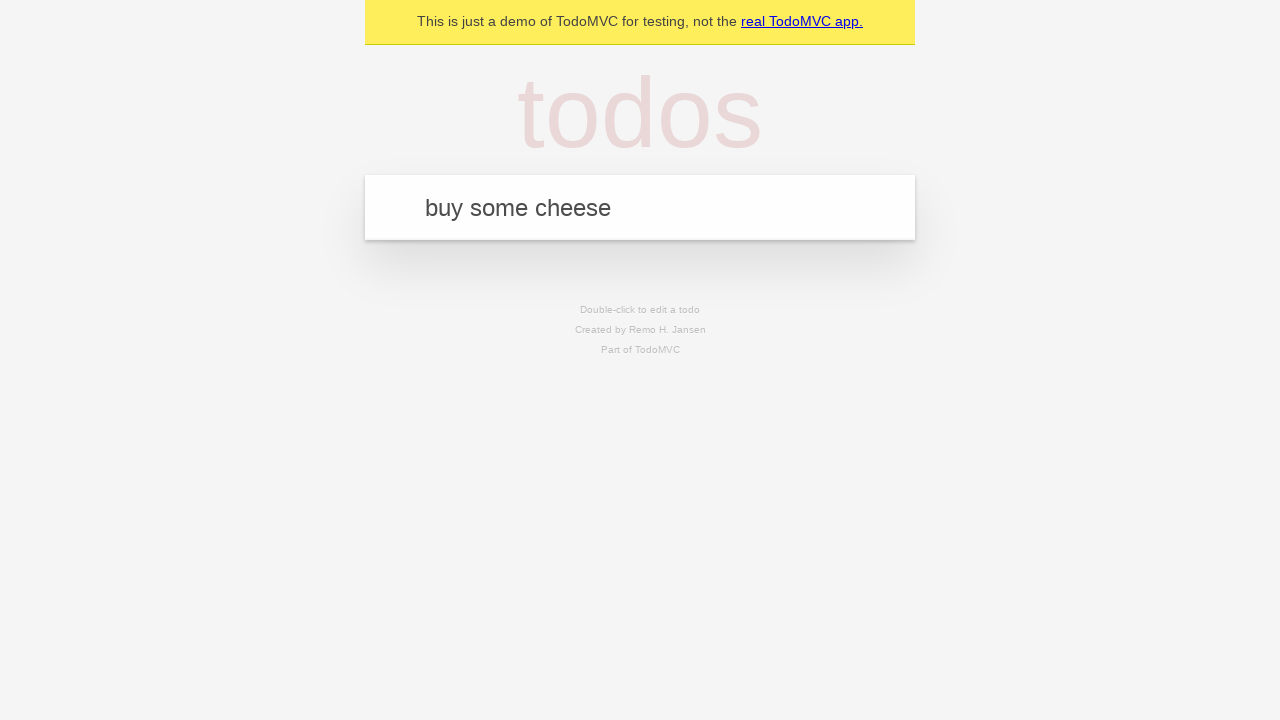

Pressed Enter to create first todo item on internal:attr=[placeholder="What needs to be done?"i]
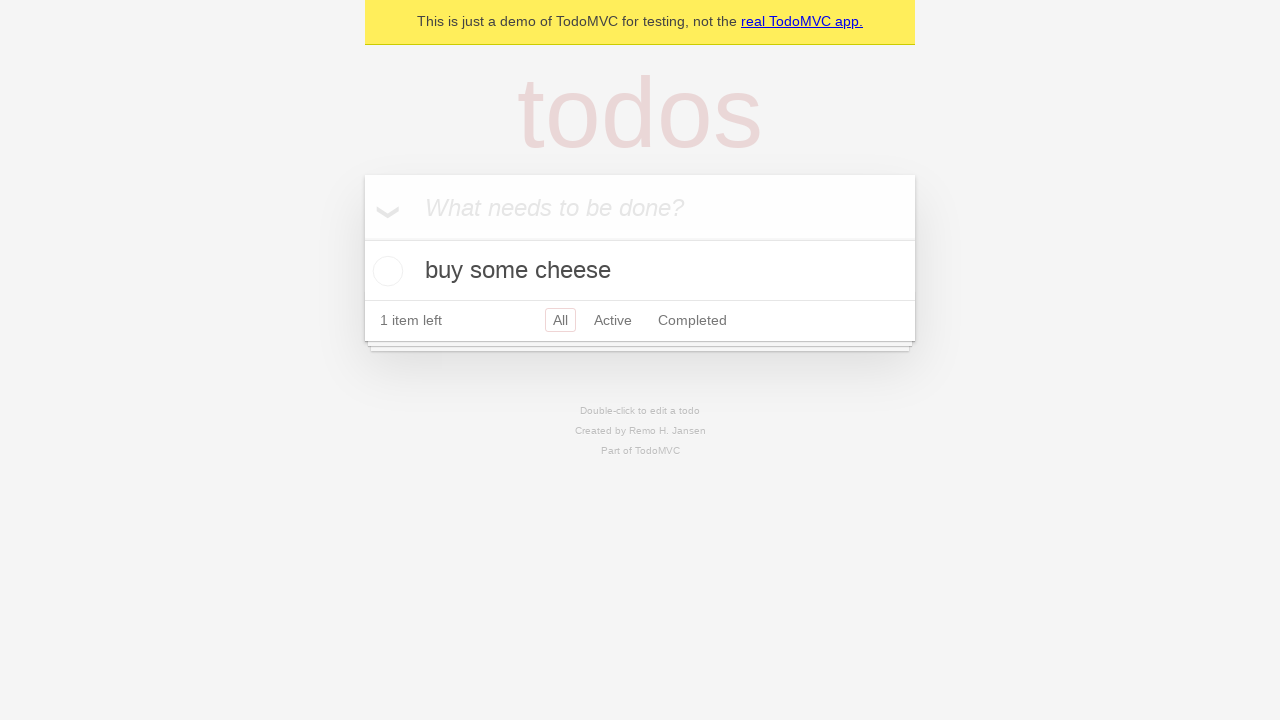

Filled todo input with 'feed the cat' on internal:attr=[placeholder="What needs to be done?"i]
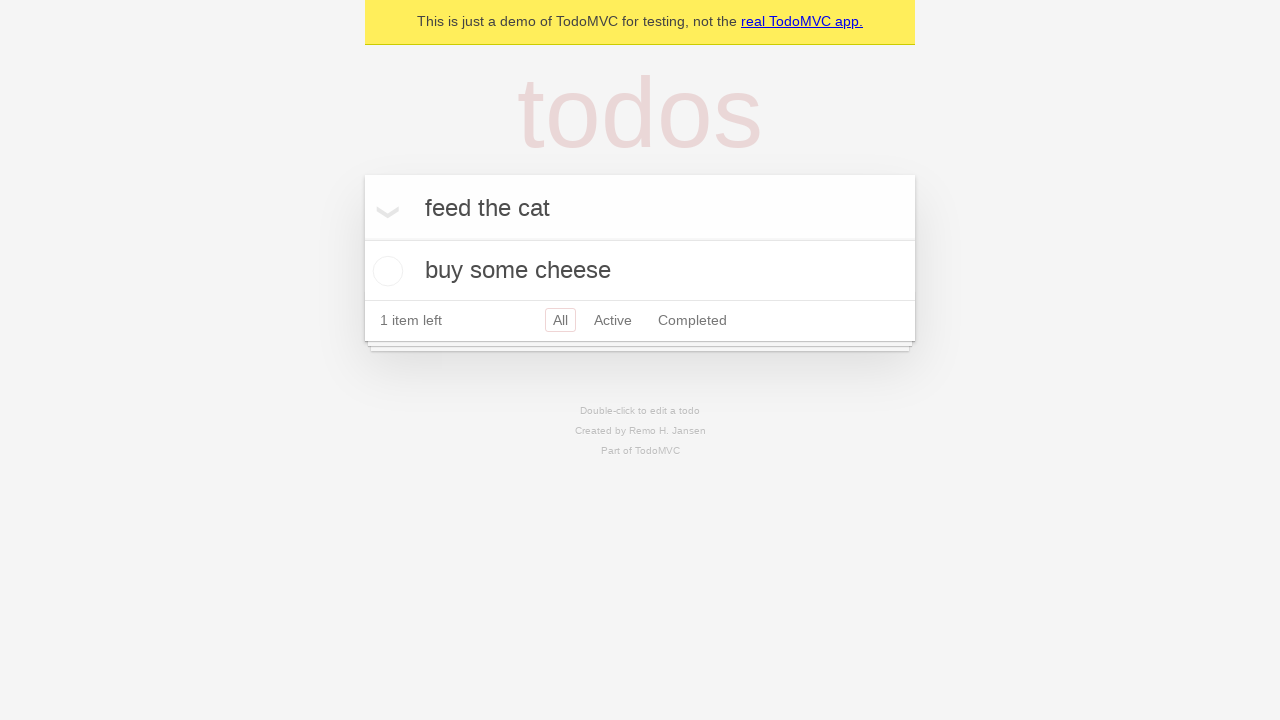

Pressed Enter to create second todo item on internal:attr=[placeholder="What needs to be done?"i]
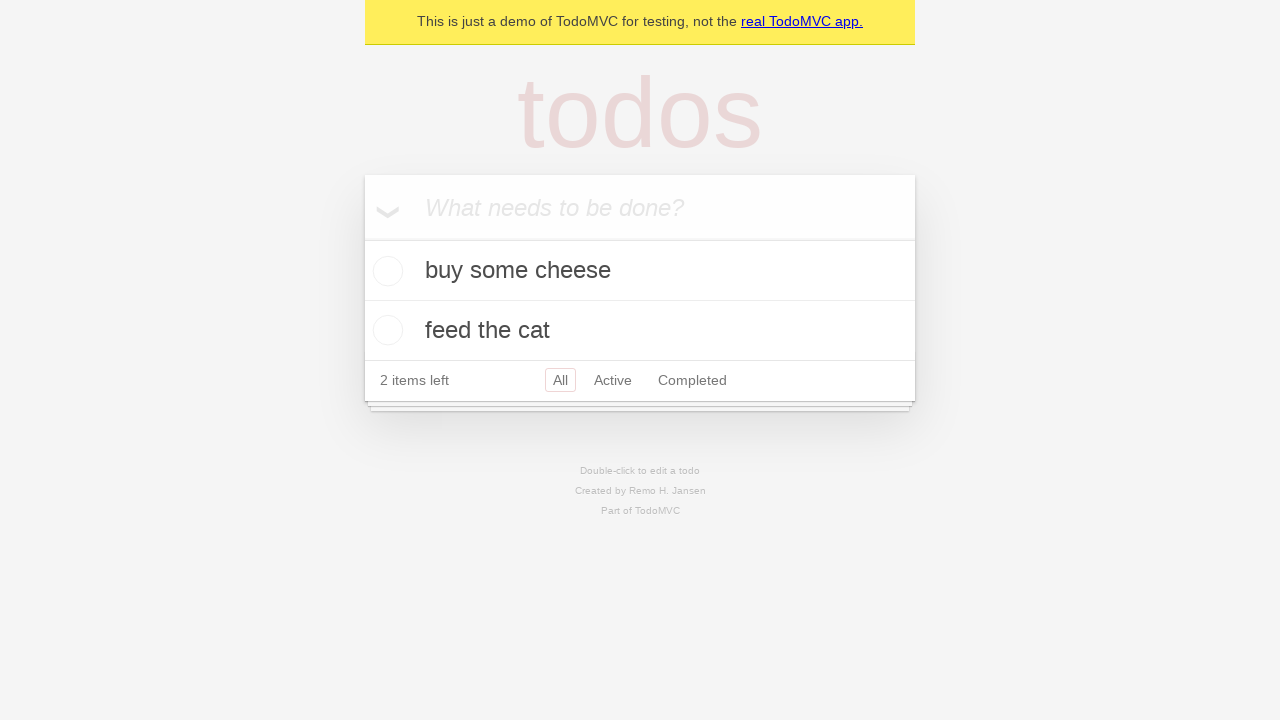

Filled todo input with 'book a doctors appointment' on internal:attr=[placeholder="What needs to be done?"i]
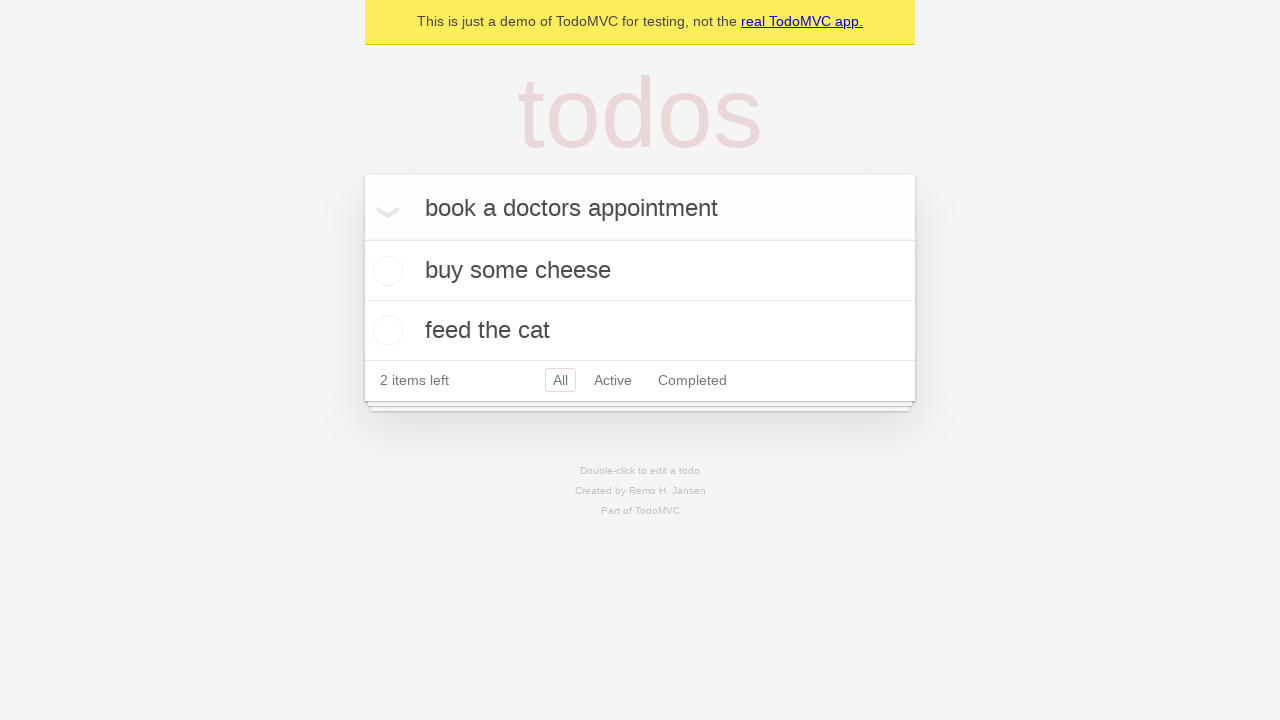

Pressed Enter to create third todo item on internal:attr=[placeholder="What needs to be done?"i]
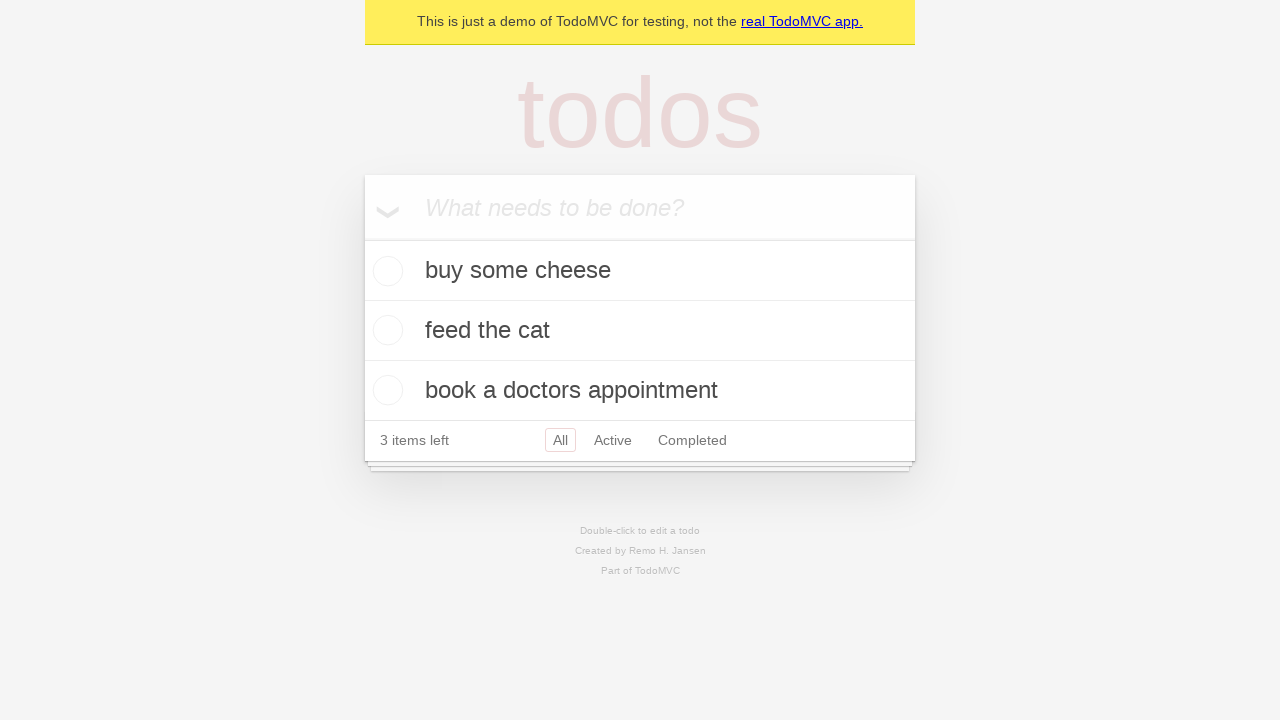

Waited for all three todo items to be visible
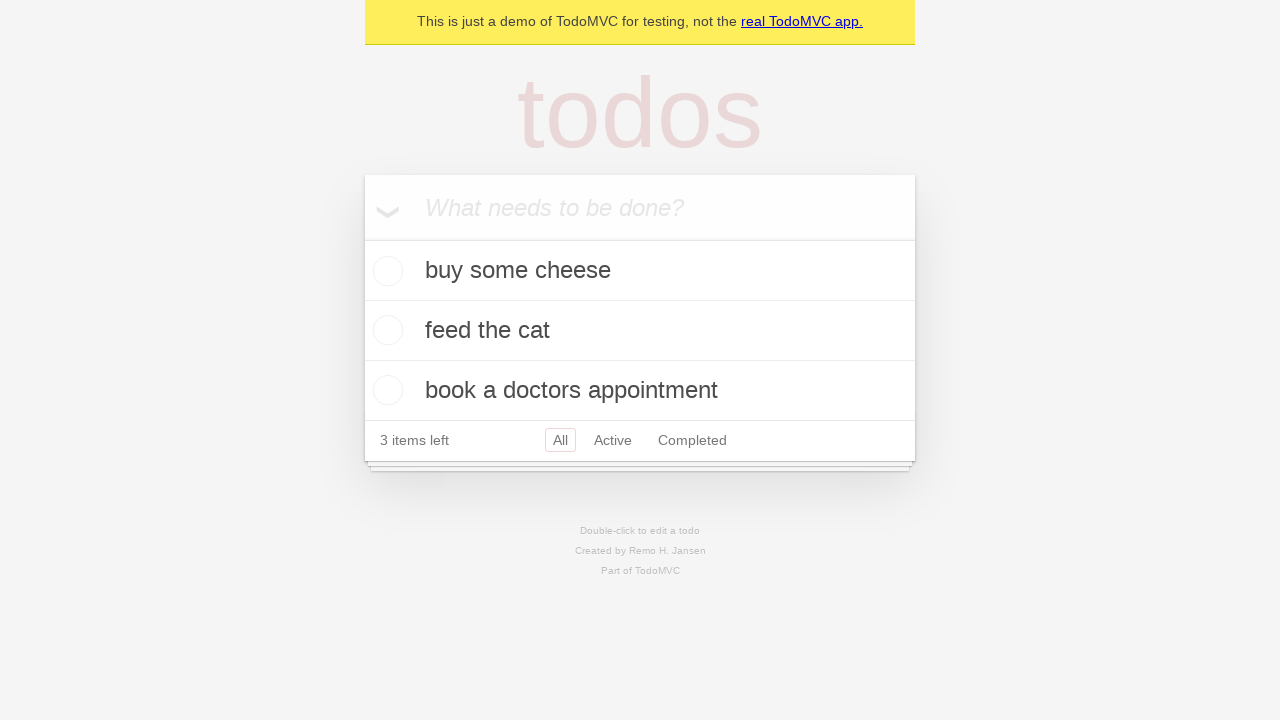

Double-clicked second todo item to enter edit mode at (640, 331) on internal:testid=[data-testid="todo-item"s] >> nth=1
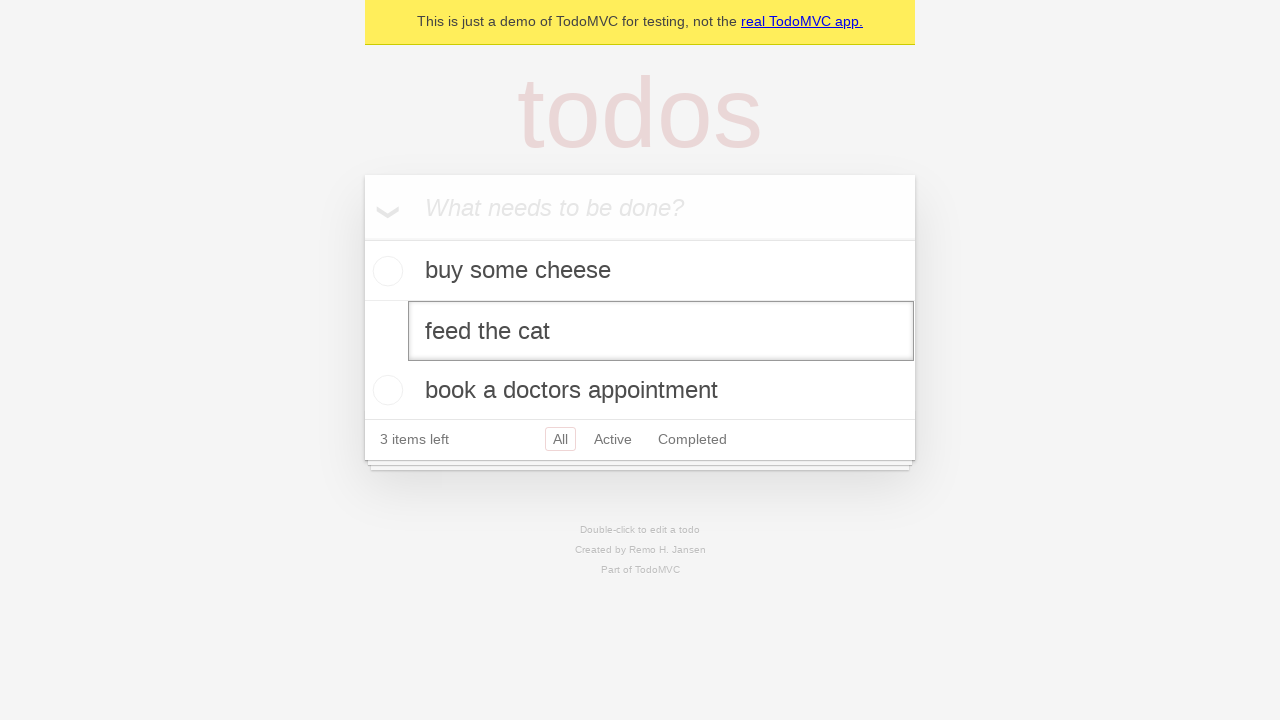

Changed todo text to 'buy some sausages' on internal:testid=[data-testid="todo-item"s] >> nth=1 >> internal:role=textbox[nam
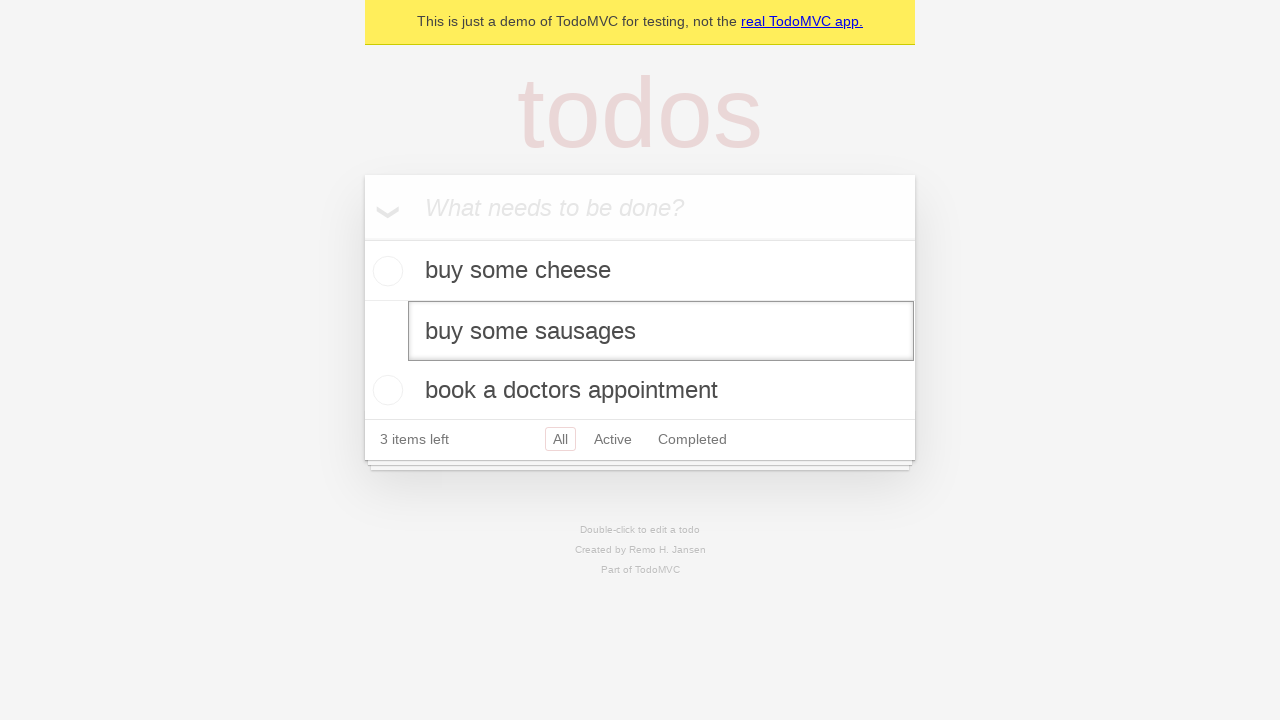

Pressed Enter to save edited todo item on internal:testid=[data-testid="todo-item"s] >> nth=1 >> internal:role=textbox[nam
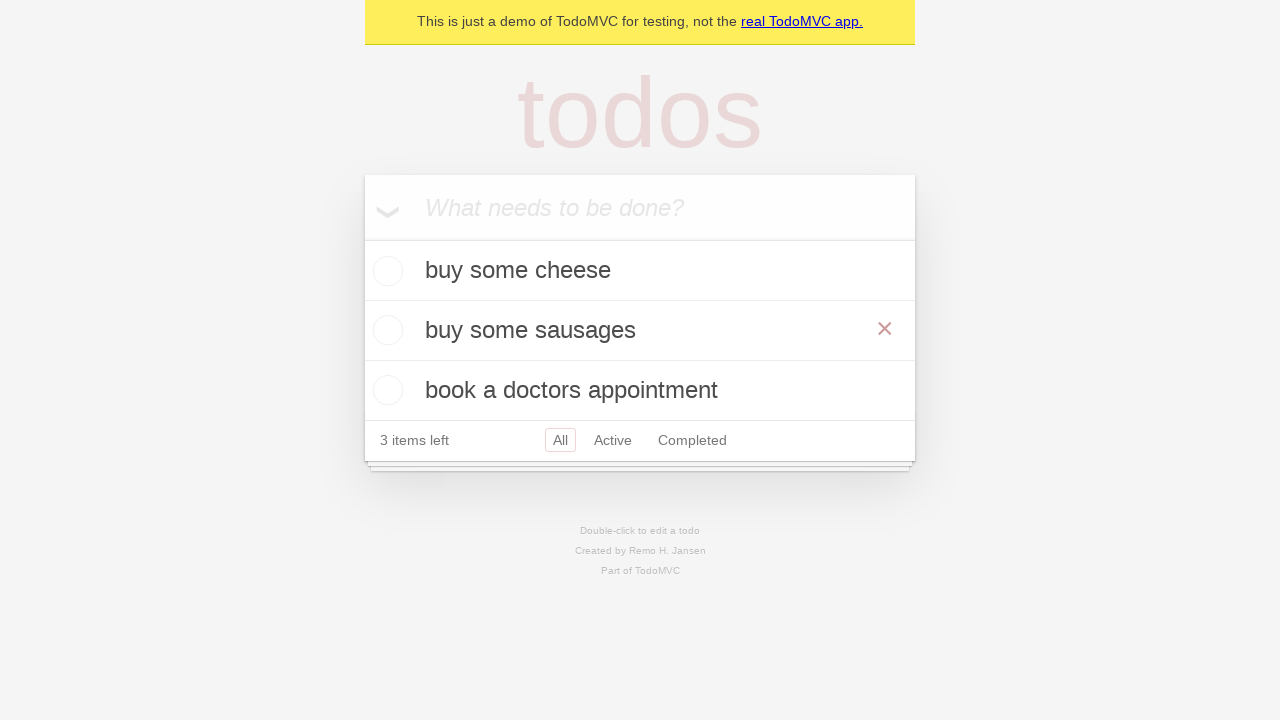

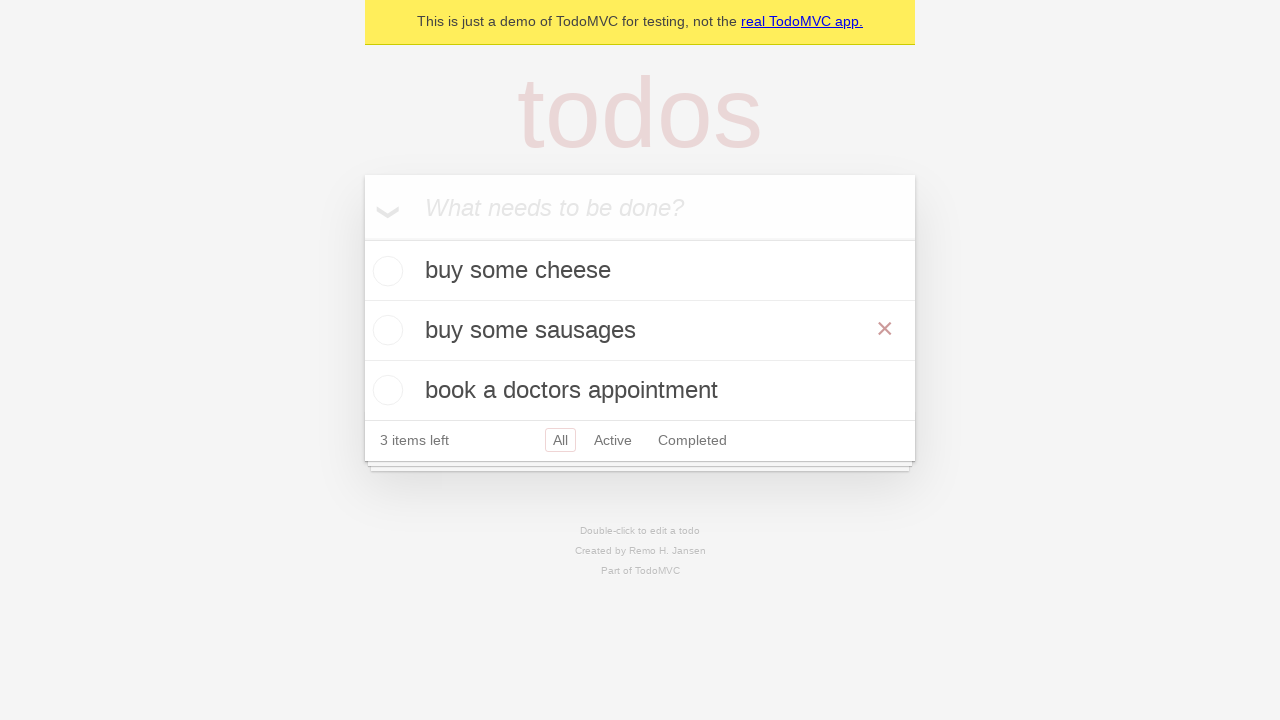